Navigates to the Broken Images page to check for broken images

Starting URL: http://the-internet.herokuapp.com/

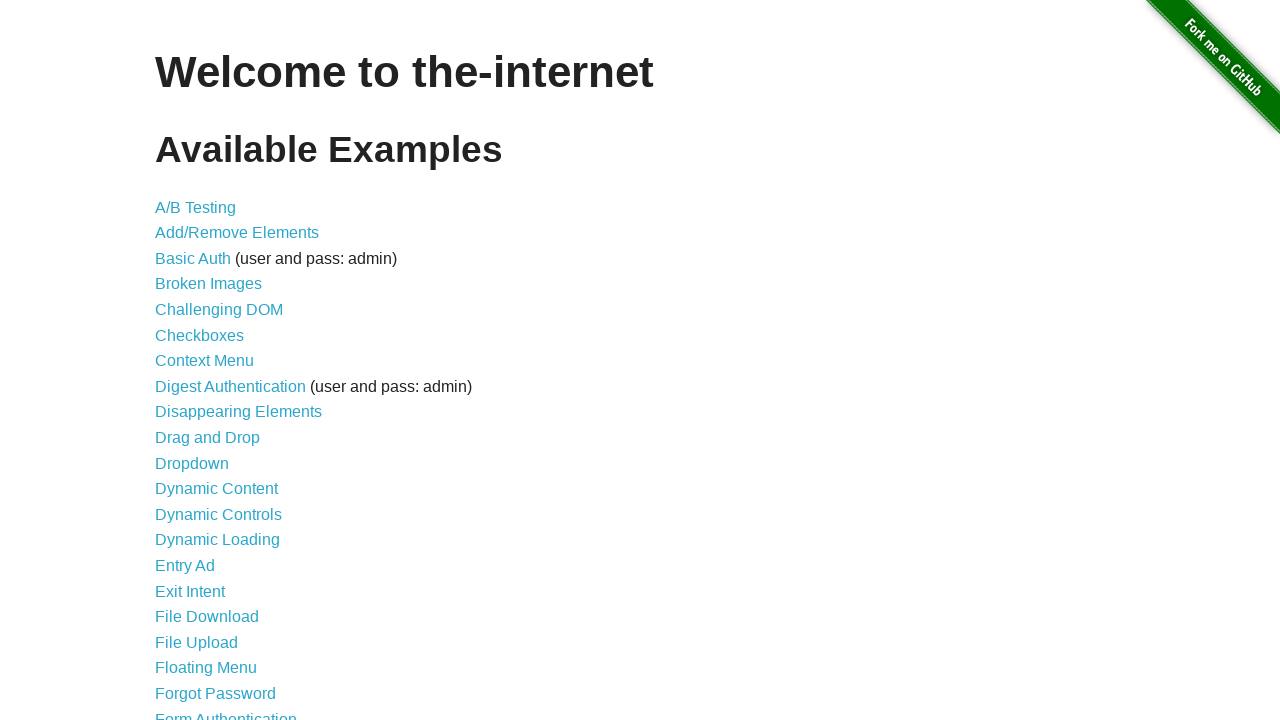

Clicked on Broken Images link at (208, 284) on a:has-text("Broken Images")
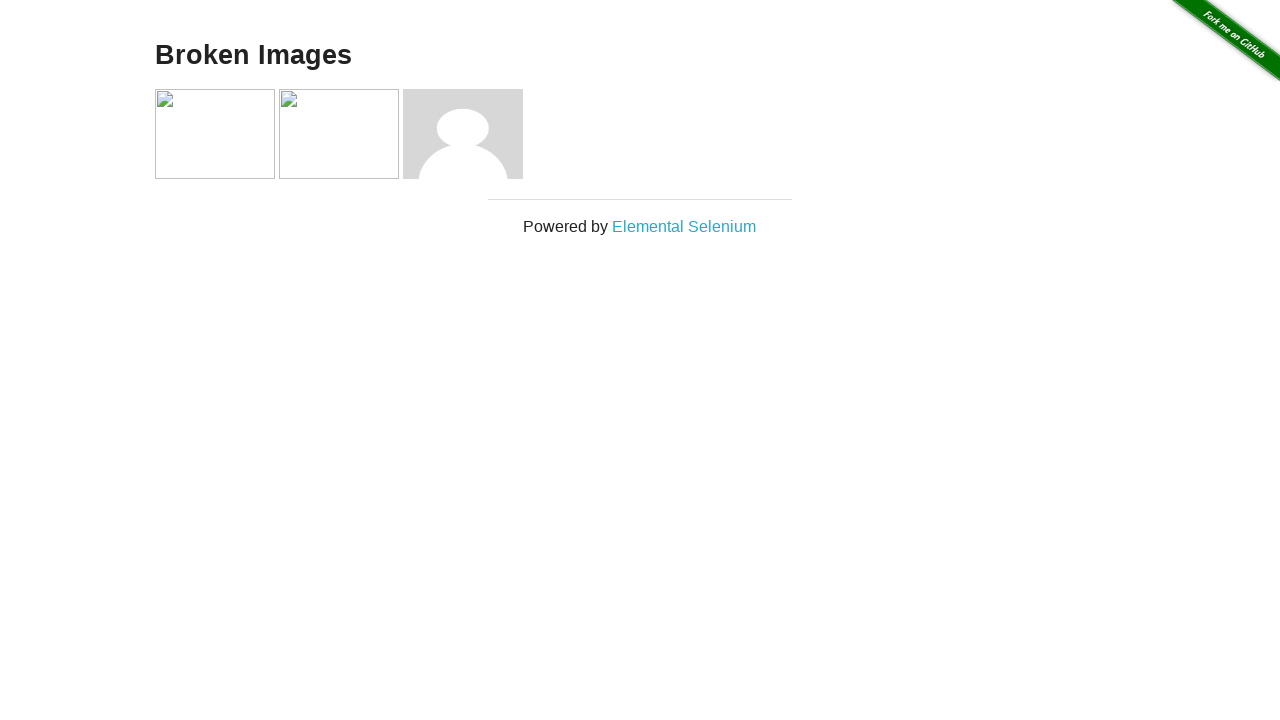

Images loaded on Broken Images page
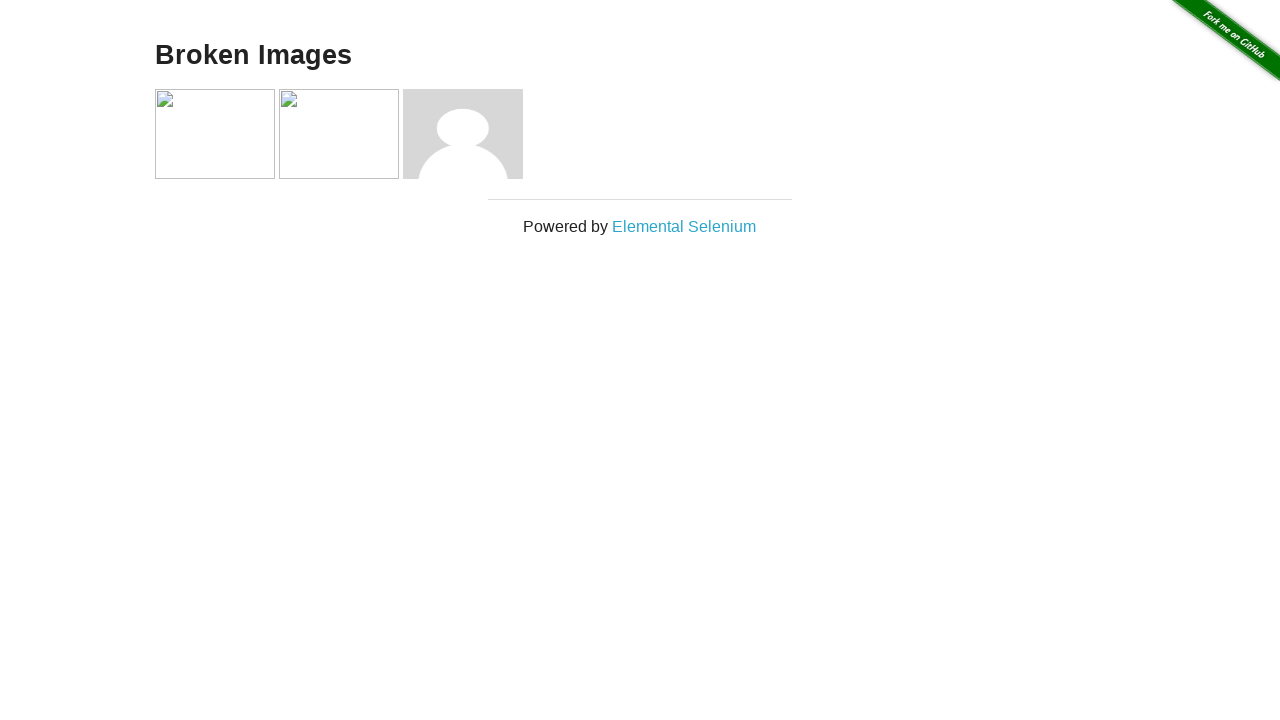

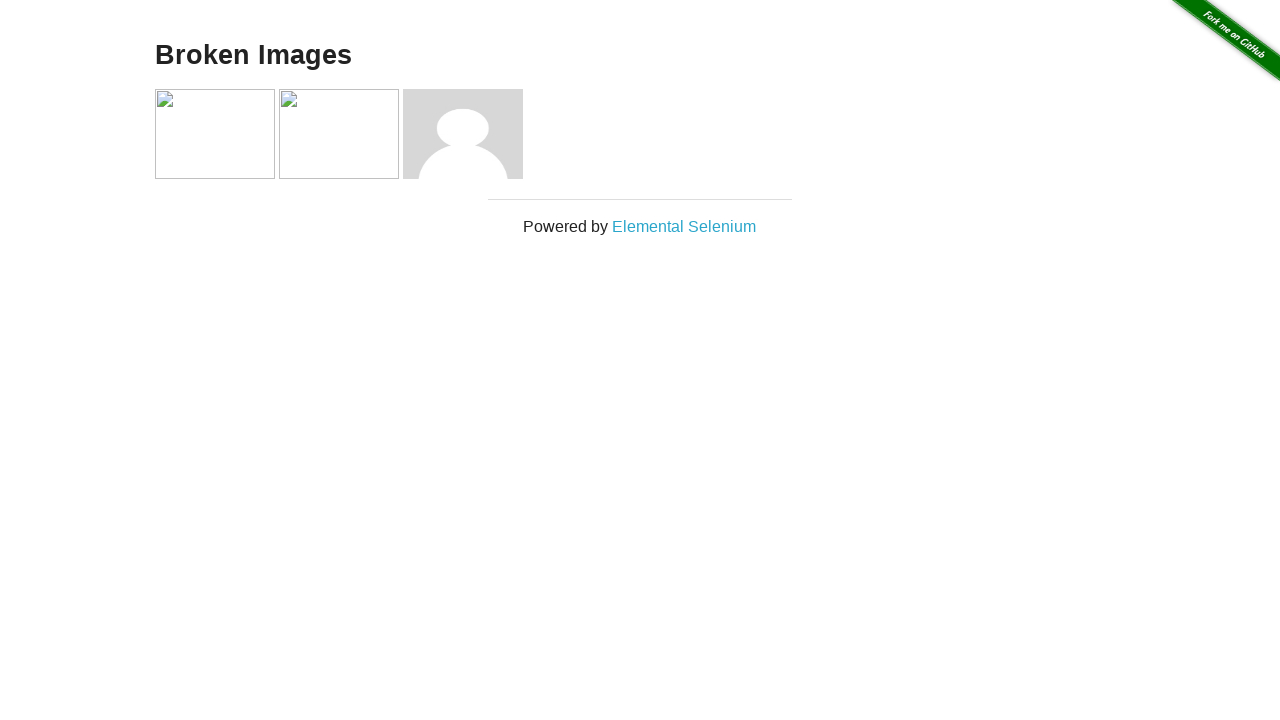